Tests navigation to the registration page by clicking the registration link and verifying the URL changes to the registration page.

Starting URL: https://qa.koel.app/

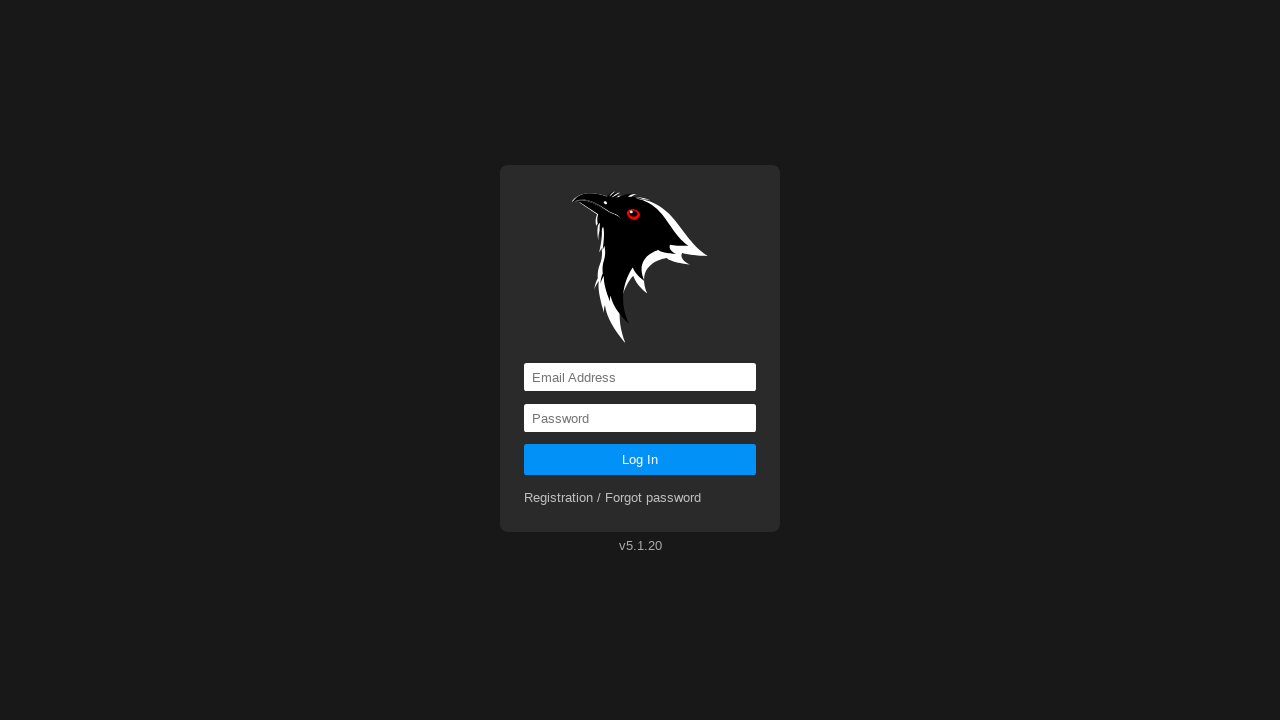

Clicked registration link at (613, 498) on a[href='registration']
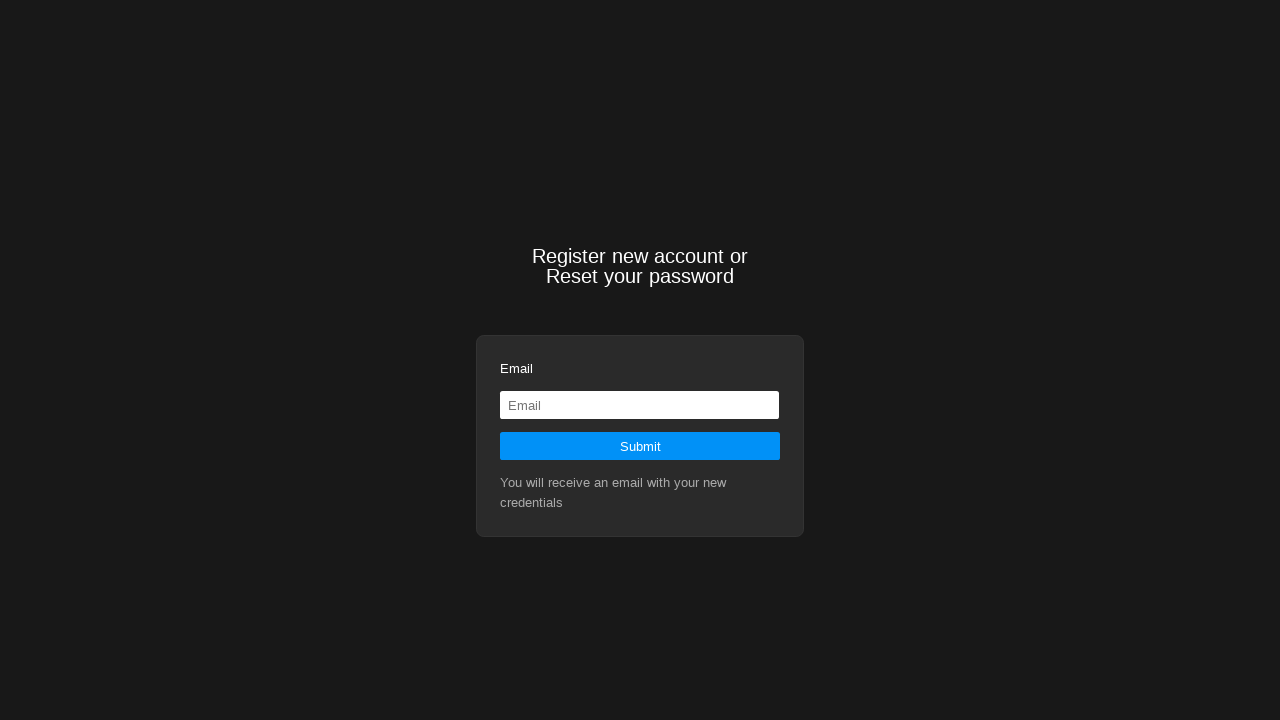

Waited for navigation to registration page URL
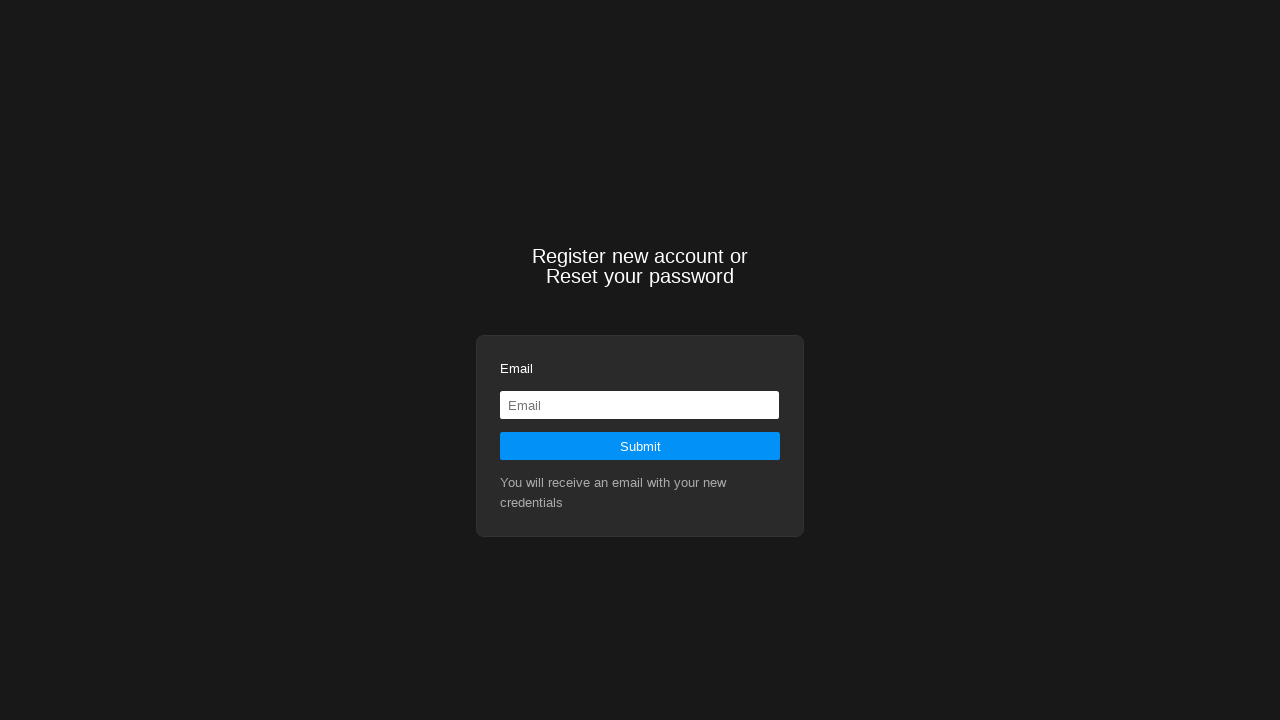

Verified URL changed to https://qa.koel.app/registration
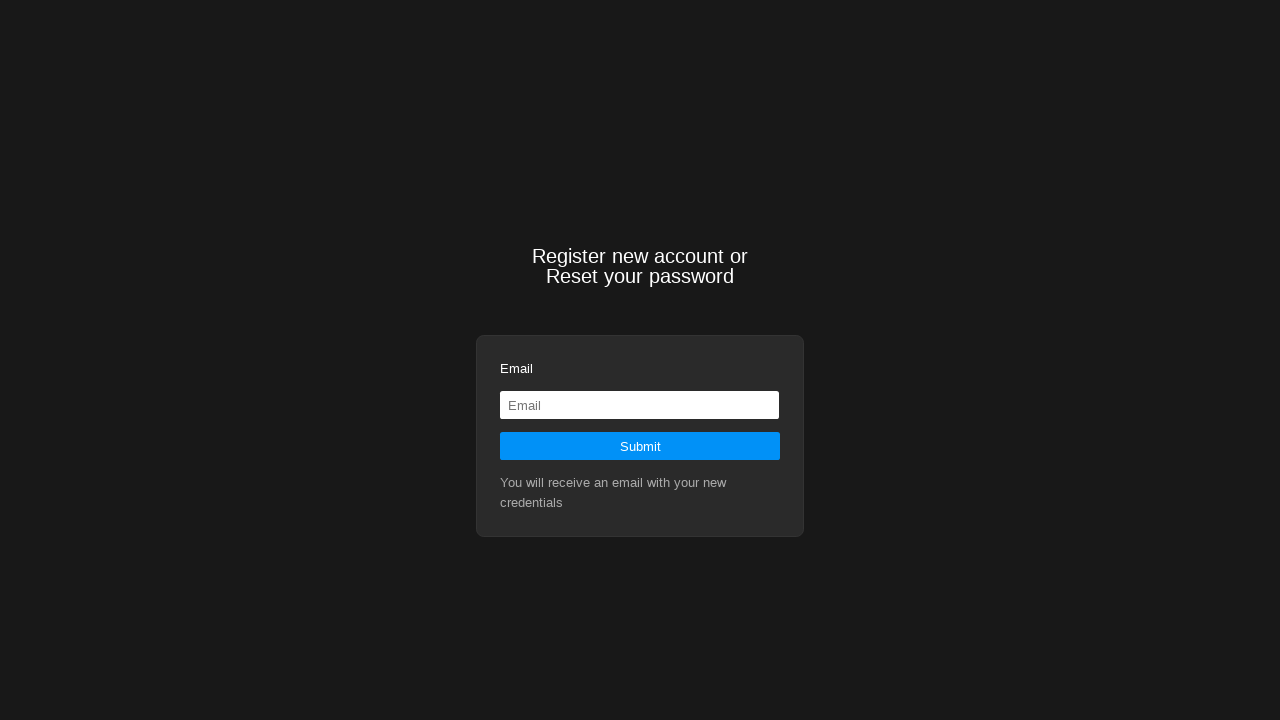

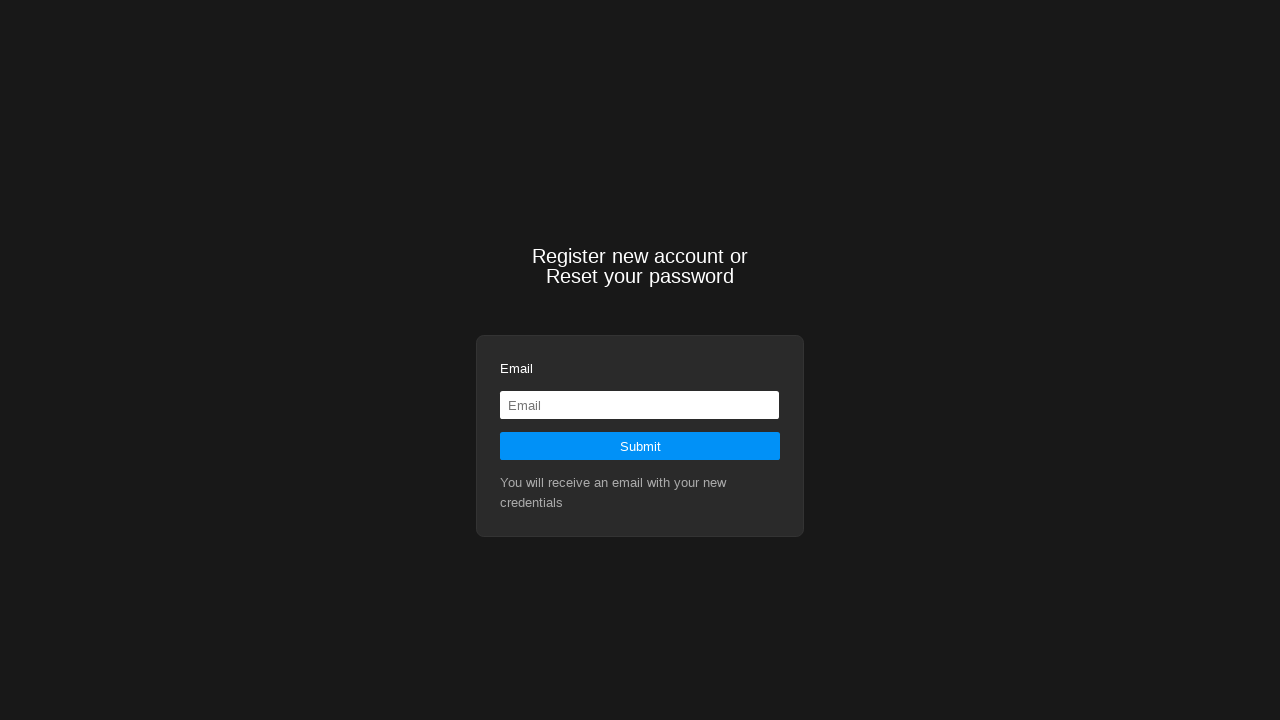